Tests clearing the complete state of all items by checking and then unchecking the toggle all checkbox

Starting URL: https://demo.playwright.dev/todomvc

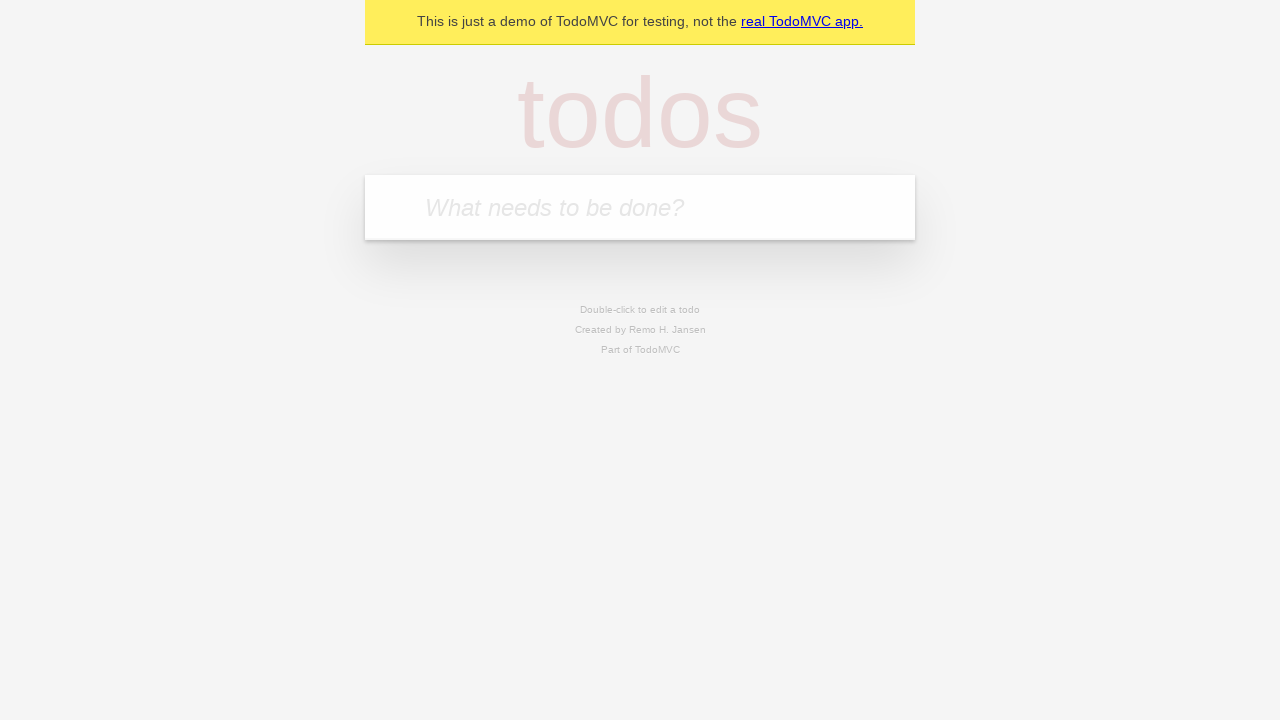

Filled new todo field with 'buy some cheese' on internal:attr=[placeholder="What needs to be done?"i]
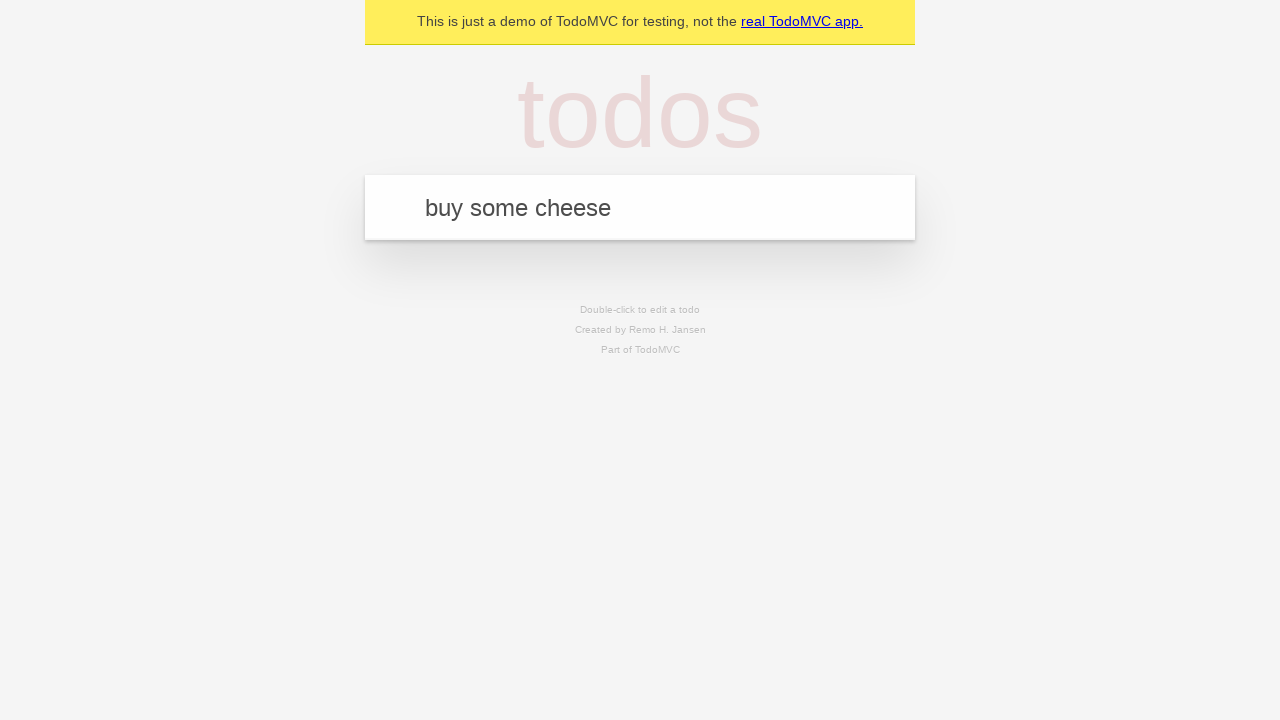

Pressed Enter to add todo 'buy some cheese' on internal:attr=[placeholder="What needs to be done?"i]
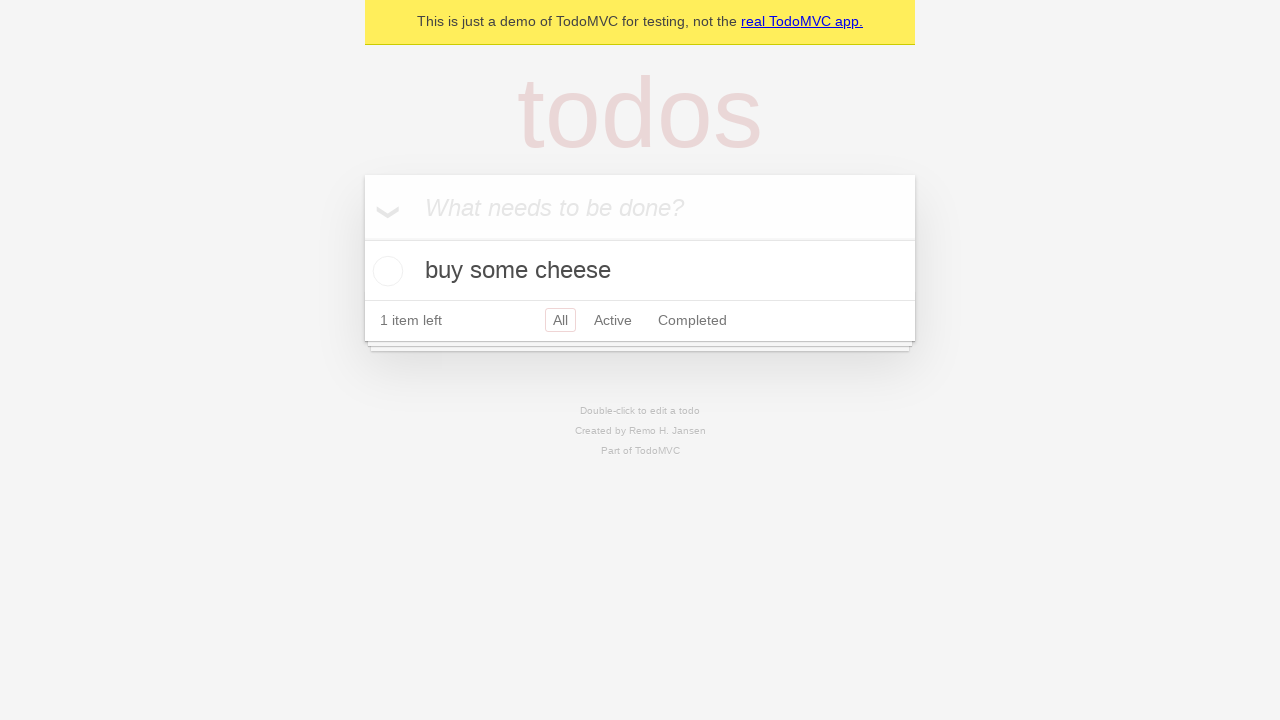

Filled new todo field with 'feed the cat' on internal:attr=[placeholder="What needs to be done?"i]
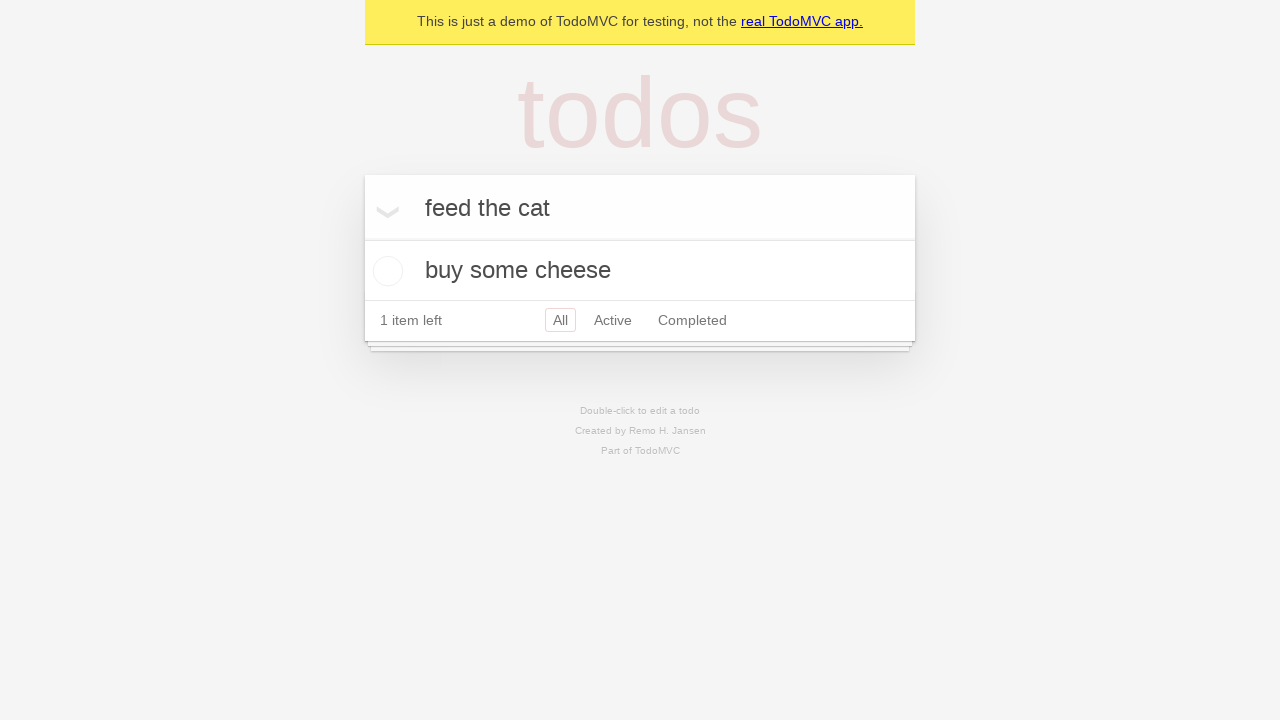

Pressed Enter to add todo 'feed the cat' on internal:attr=[placeholder="What needs to be done?"i]
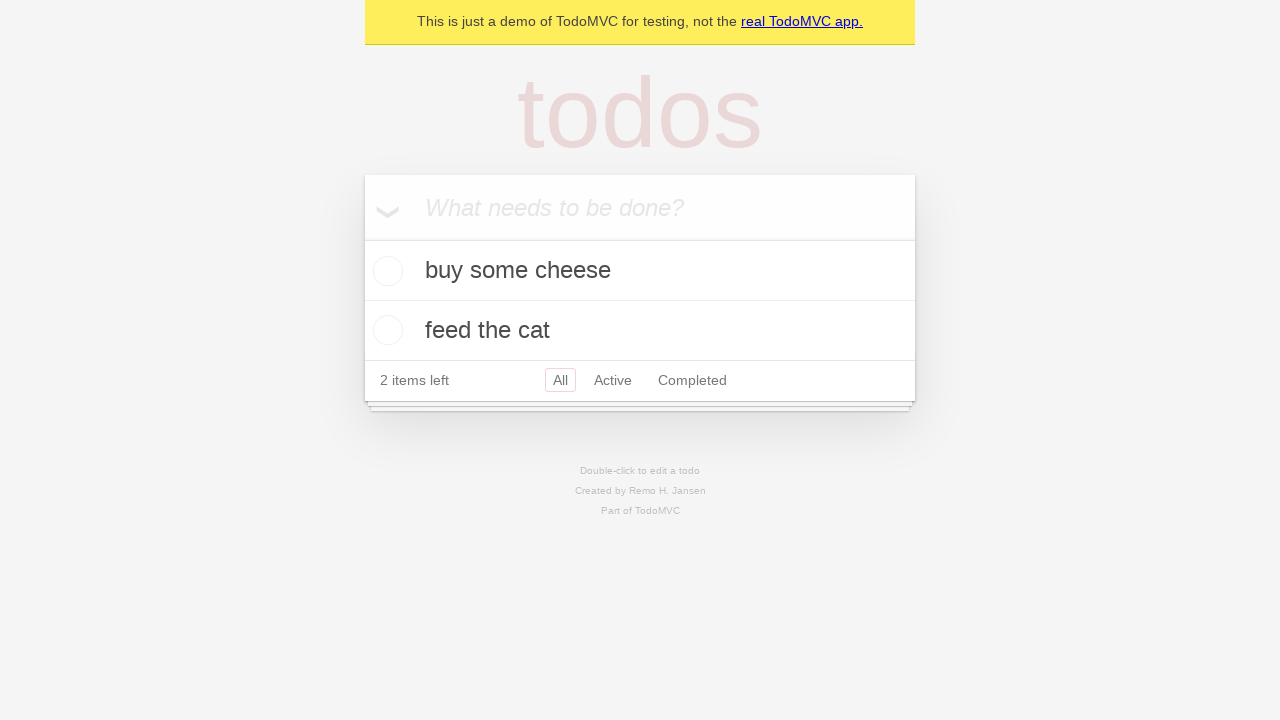

Filled new todo field with 'book a doctors appointment' on internal:attr=[placeholder="What needs to be done?"i]
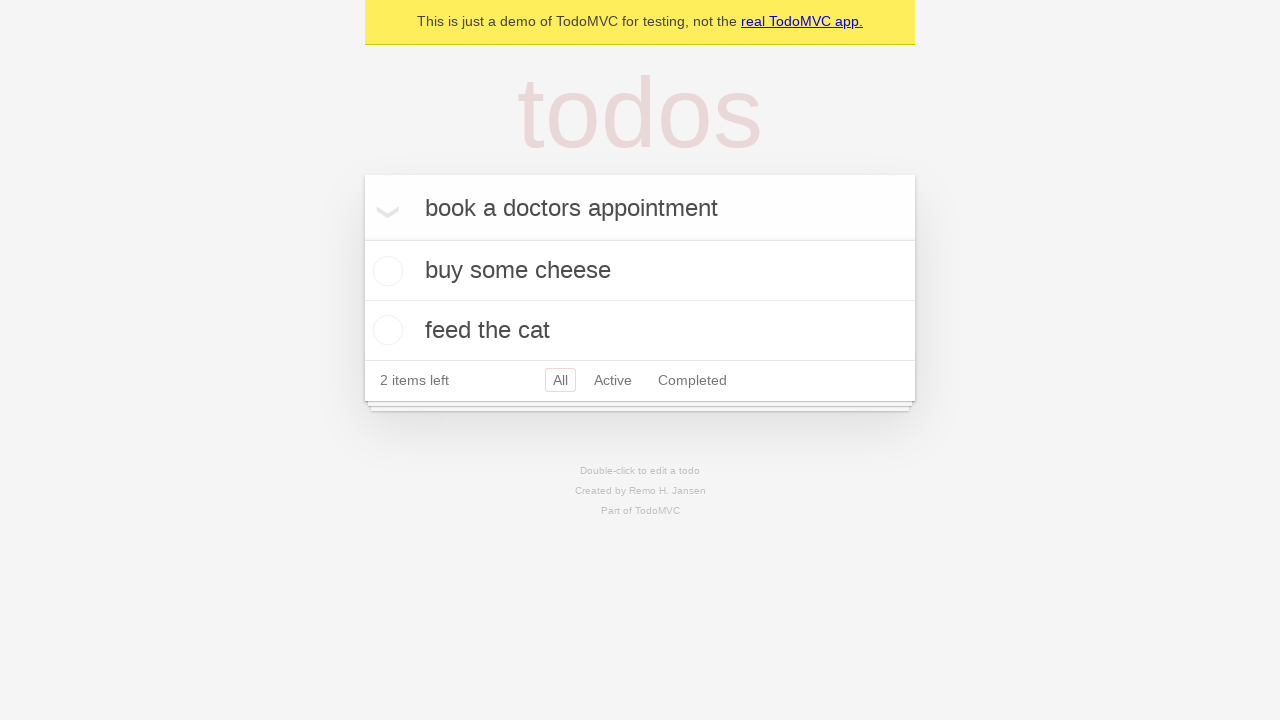

Pressed Enter to add todo 'book a doctors appointment' on internal:attr=[placeholder="What needs to be done?"i]
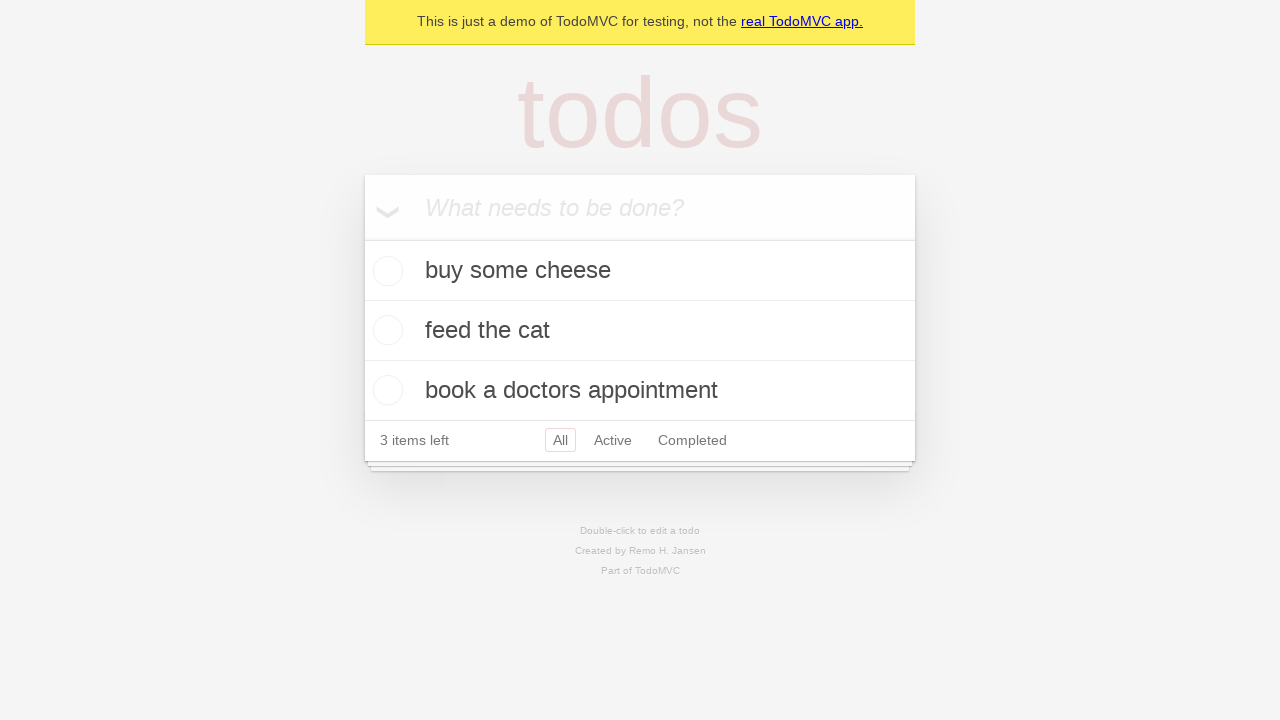

Waited for all 3 todos to be created
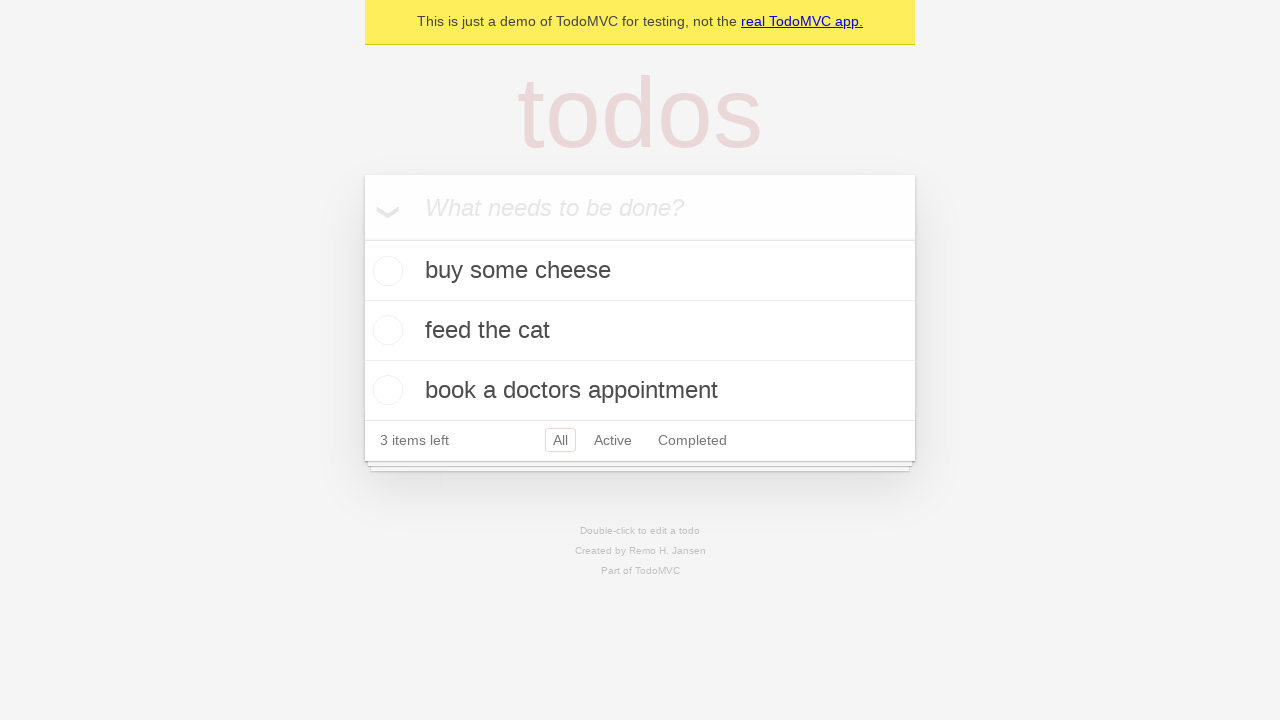

Checked the 'Mark all as complete' toggle to complete all items at (362, 238) on internal:label="Mark all as complete"i
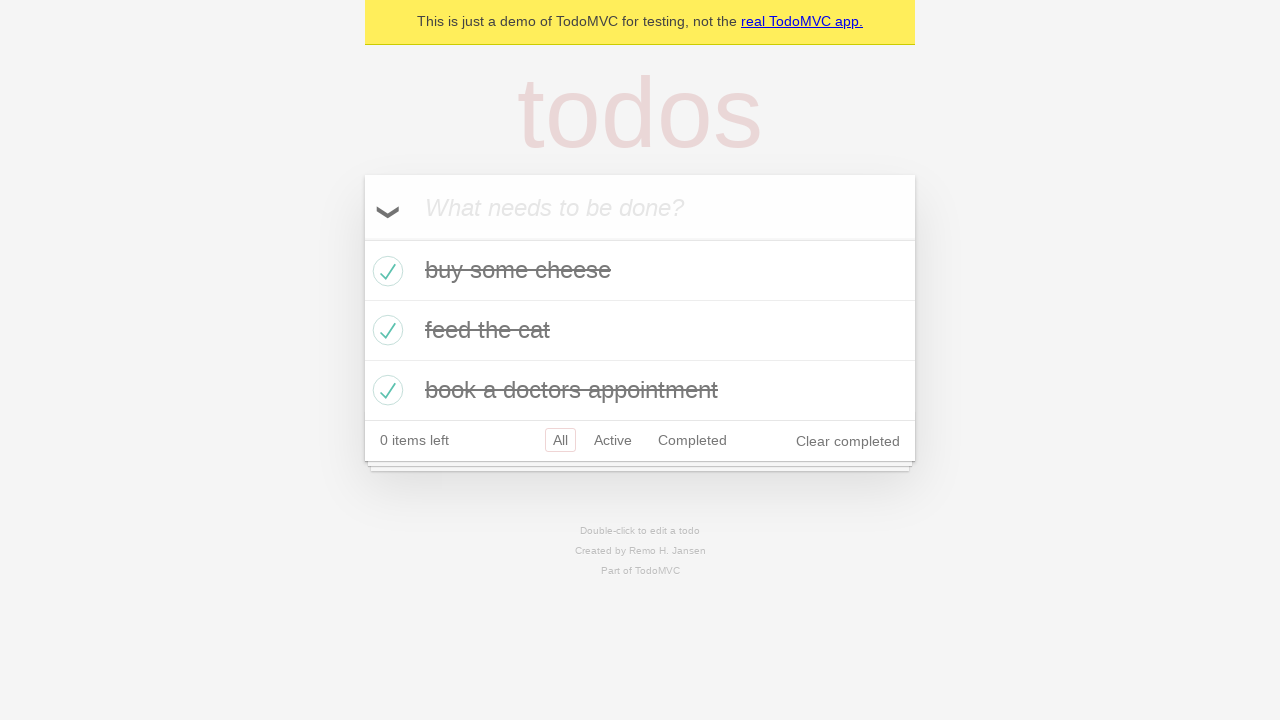

Unchecked the 'Mark all as complete' toggle to clear complete state of all items at (362, 238) on internal:label="Mark all as complete"i
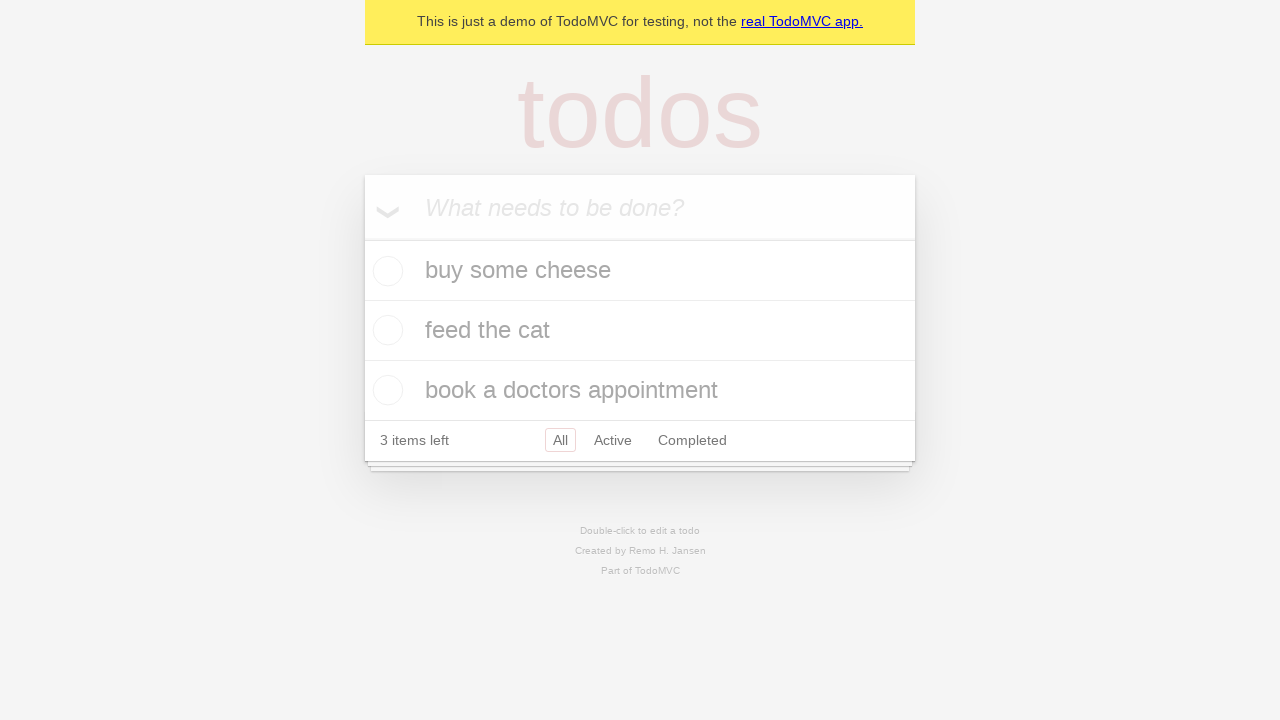

Waited for todo items to update after toggling complete state
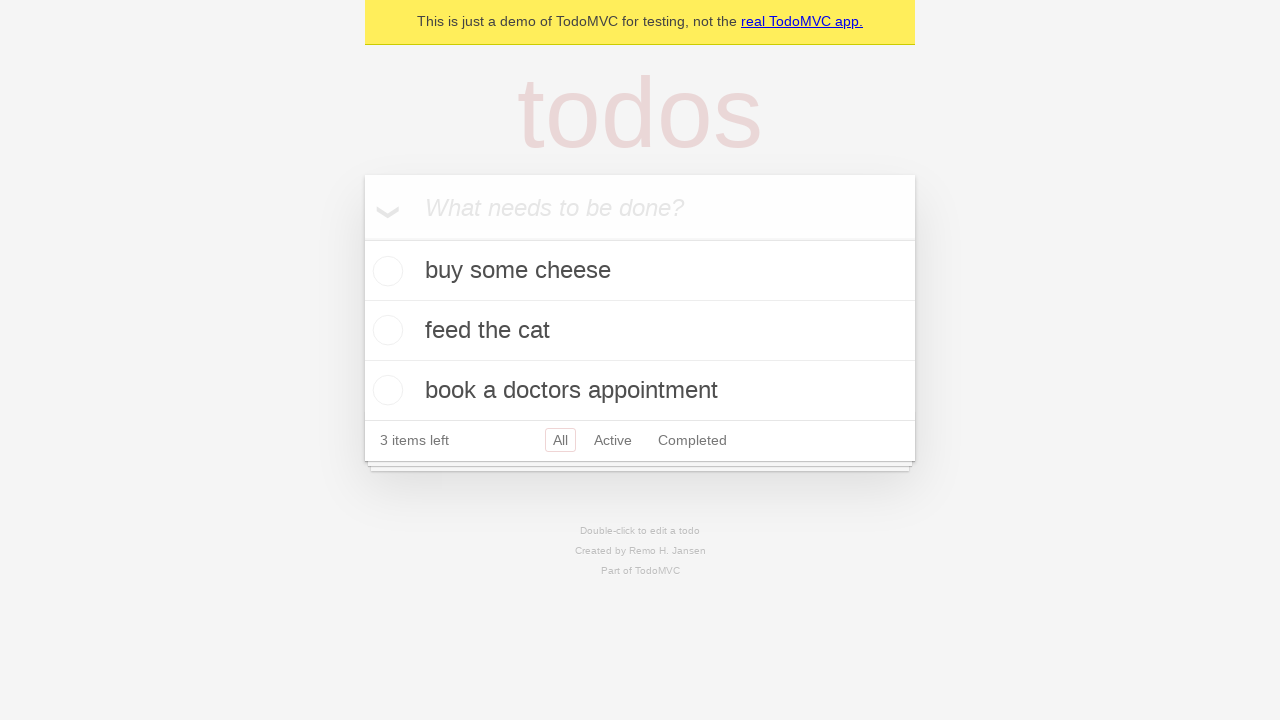

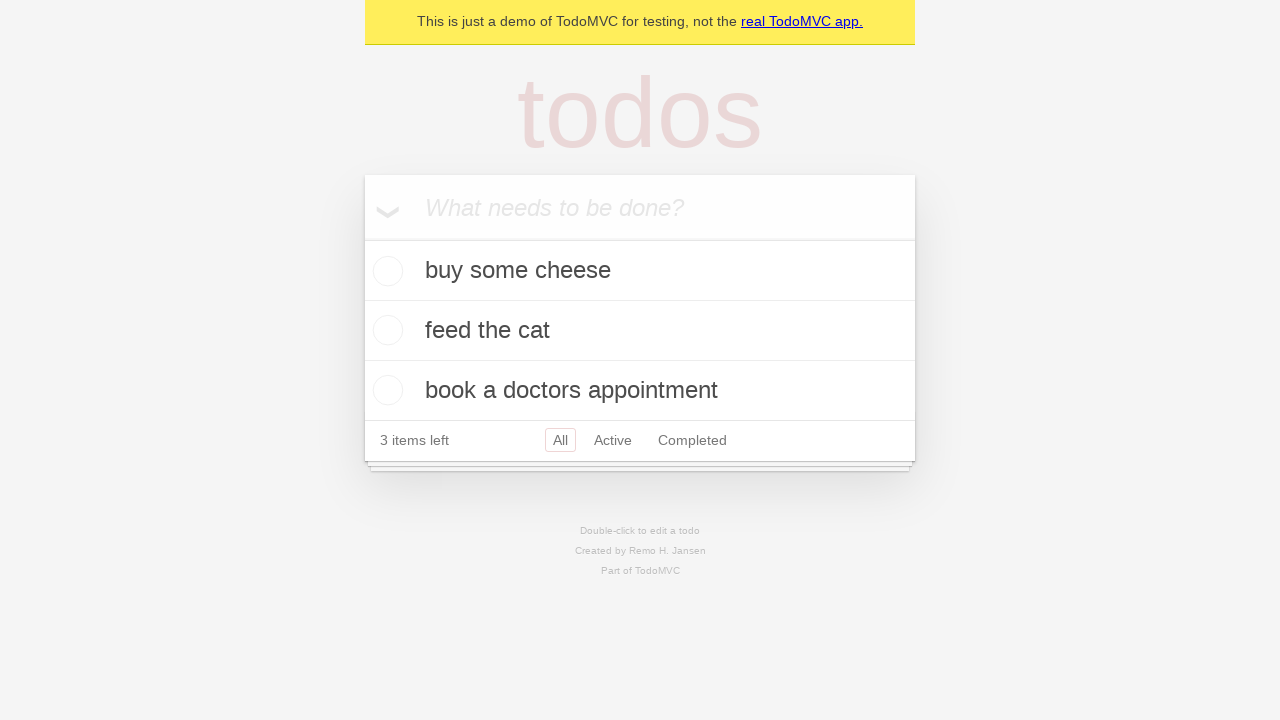